Tests drag and drop functionality on jQuery UI demo page by dragging an element and dropping it onto a target area

Starting URL: https://jqueryui.com/droppable/

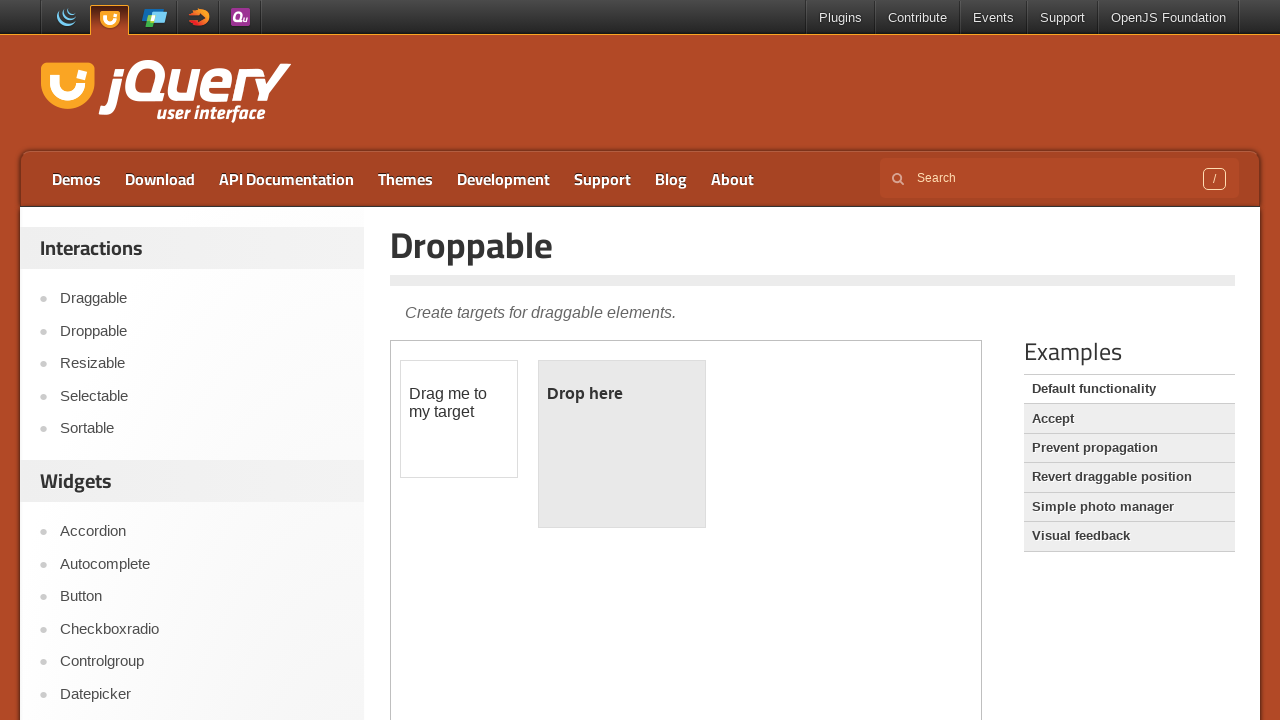

Located the iframe containing the drag and drop demo
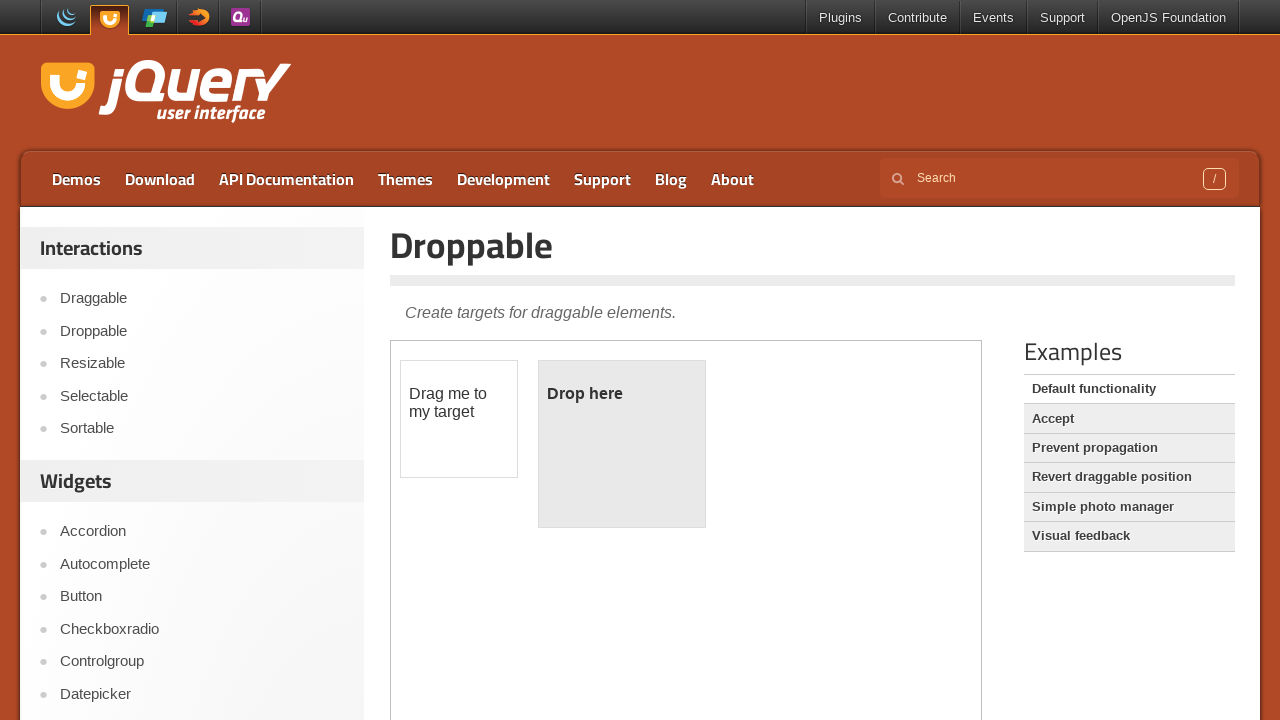

Located the draggable element within the iframe
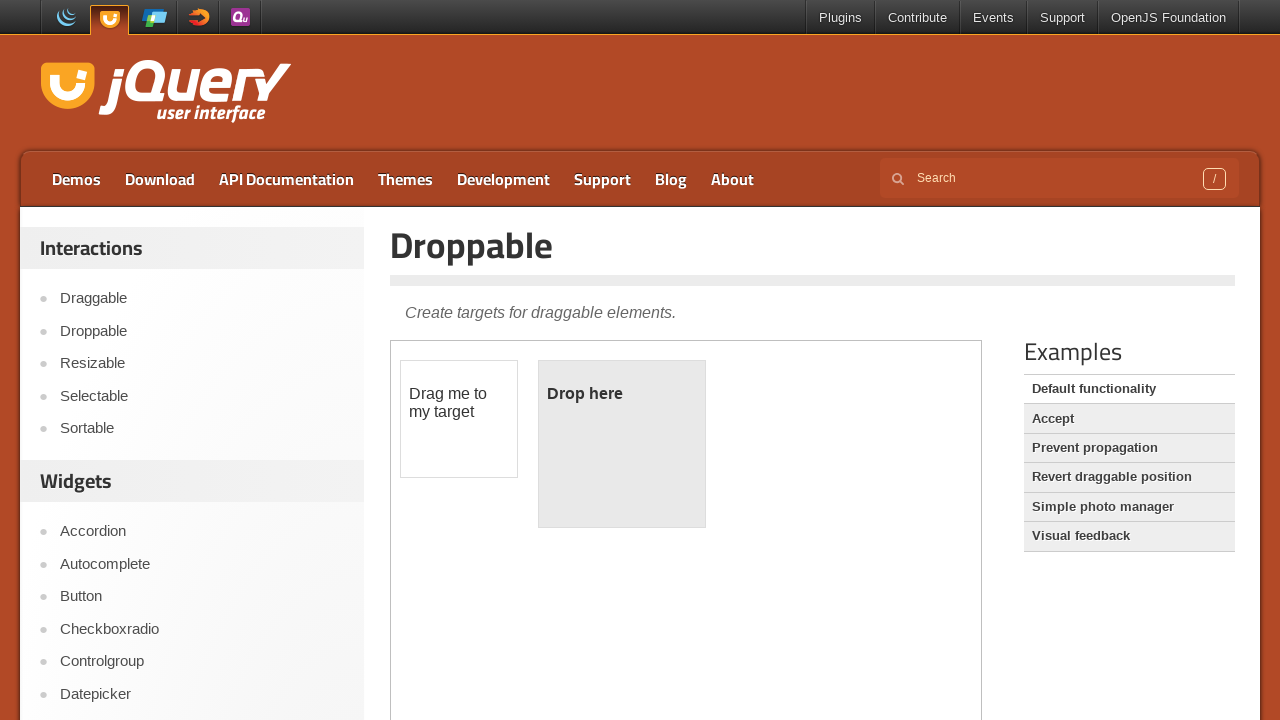

Located the droppable target element within the iframe
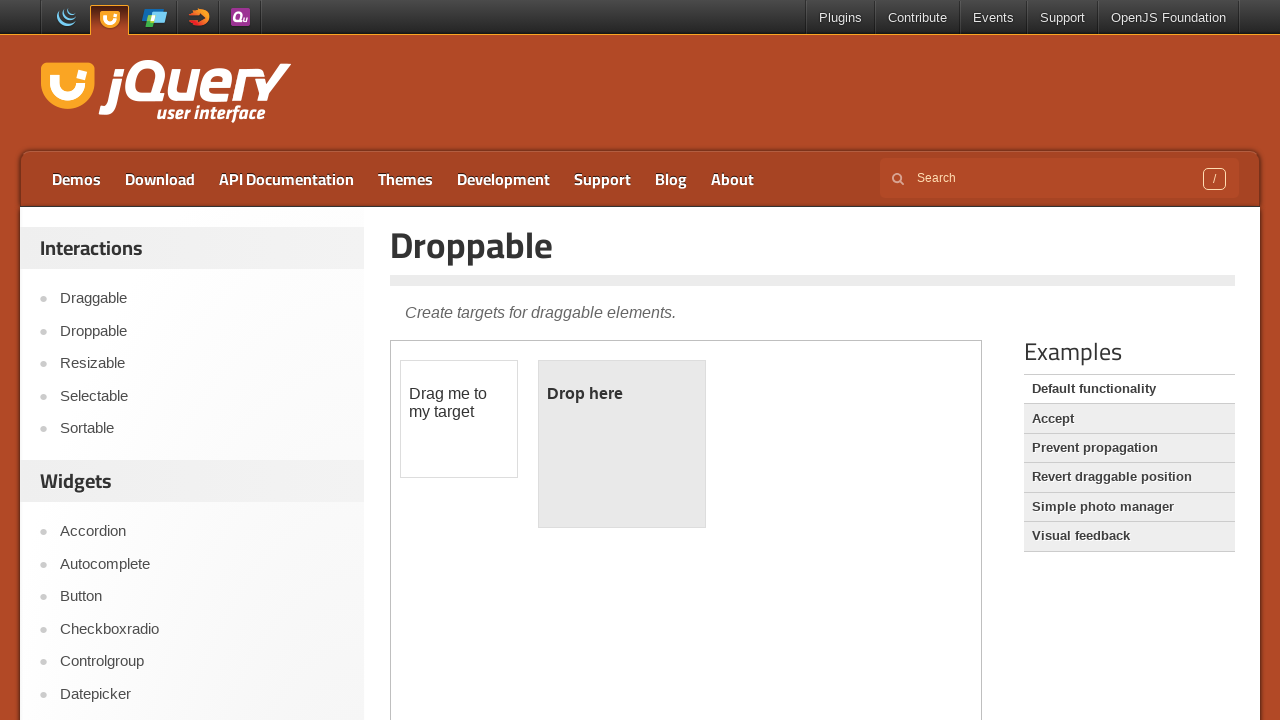

Successfully dragged the draggable element onto the droppable target area at (622, 444)
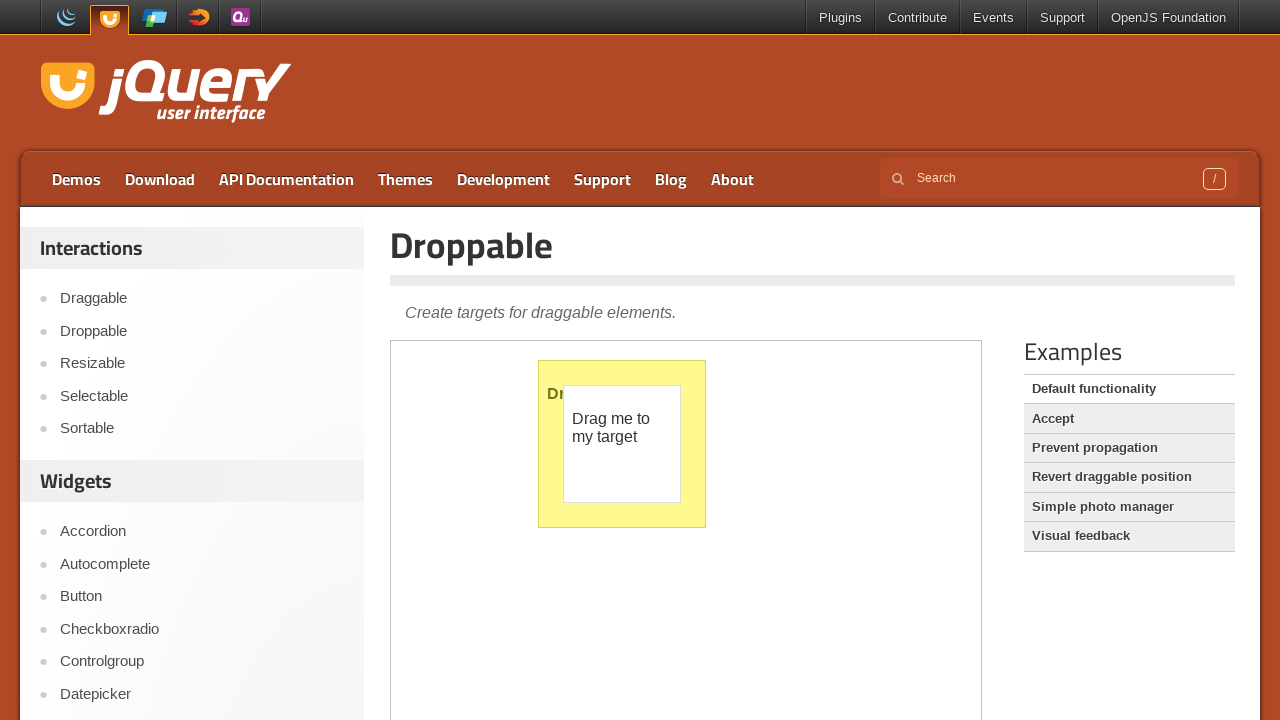

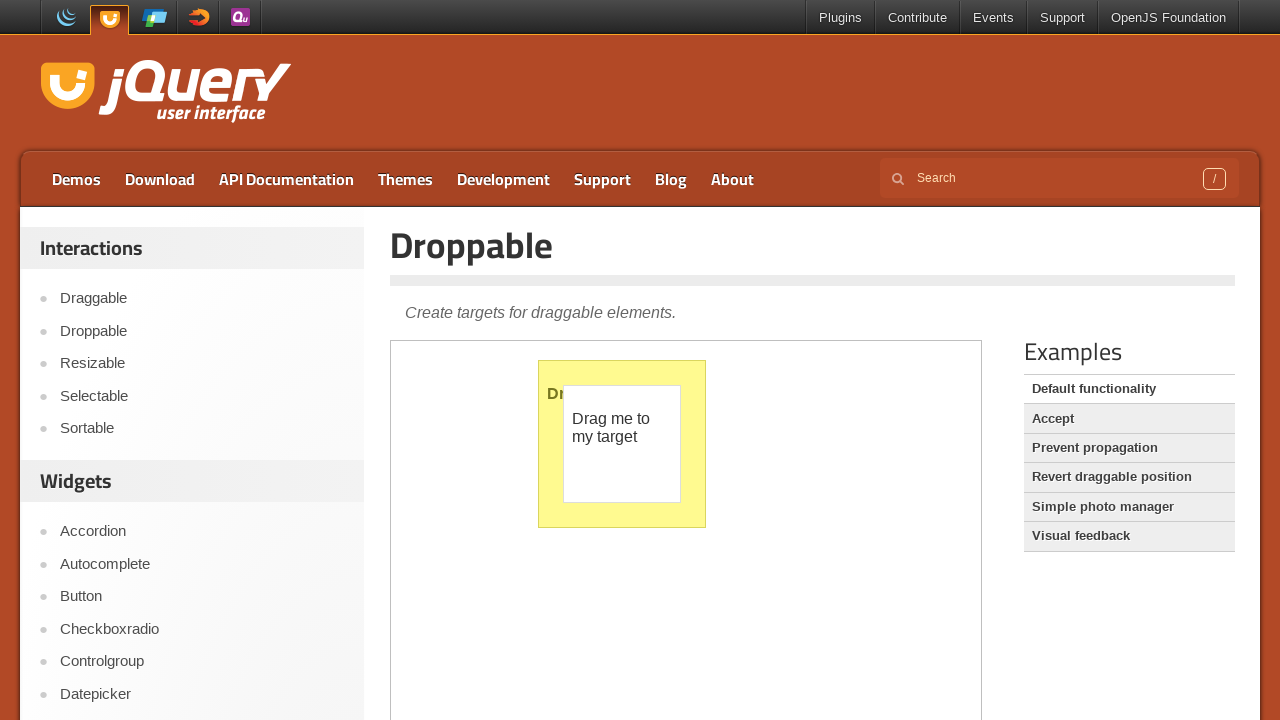